Navigates to cursor.directory and verifies the page loads successfully by checking for the body element.

Starting URL: https://cursor.directory/

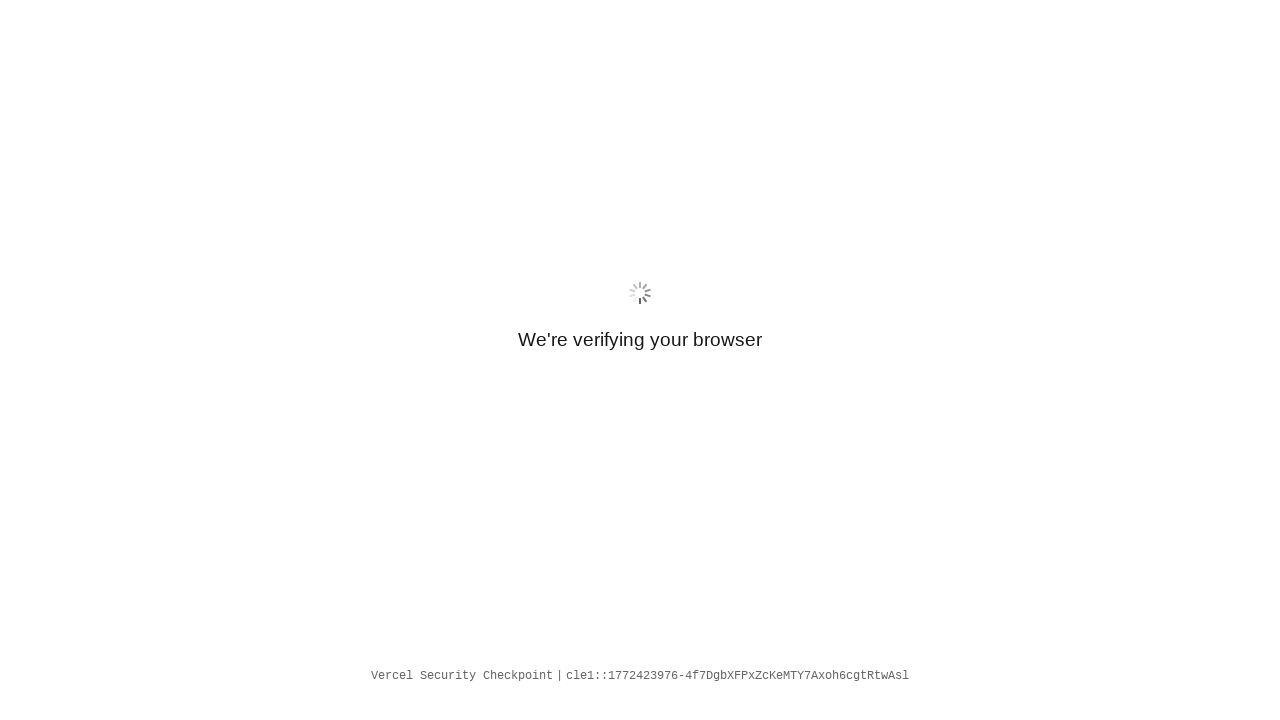

Navigated to https://cursor.directory/
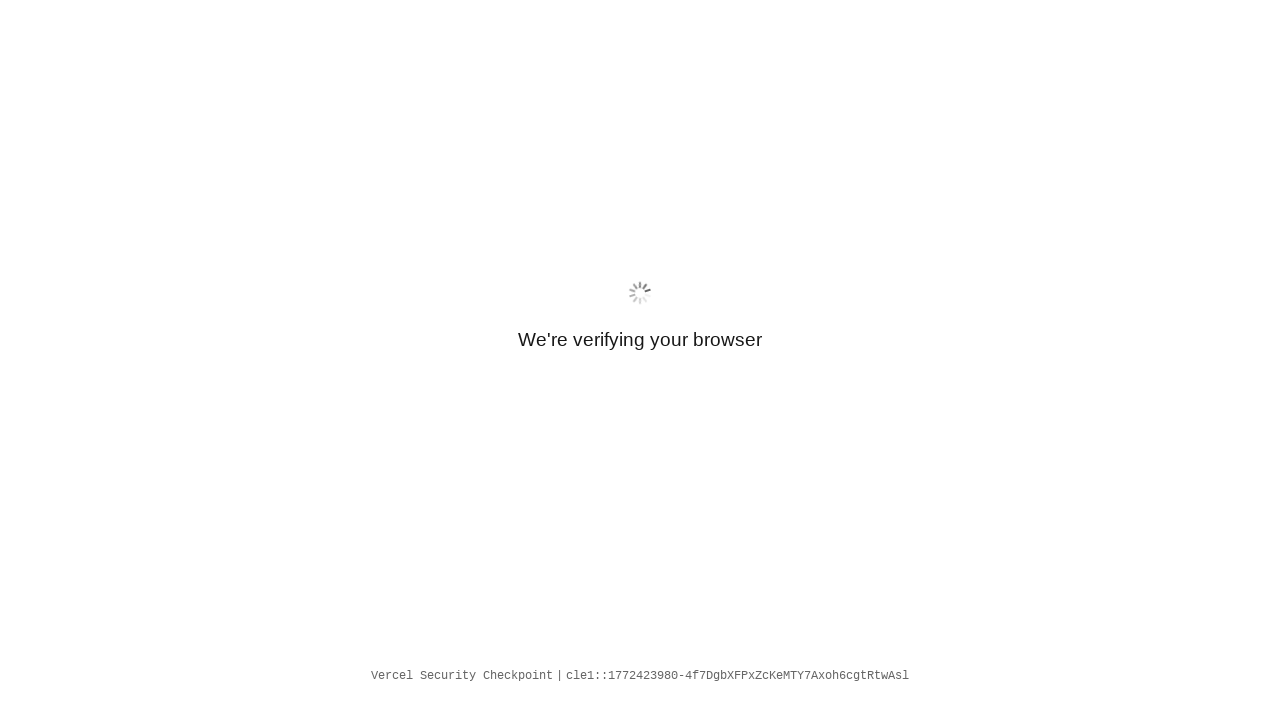

Page body element loaded successfully, verifying page load completion
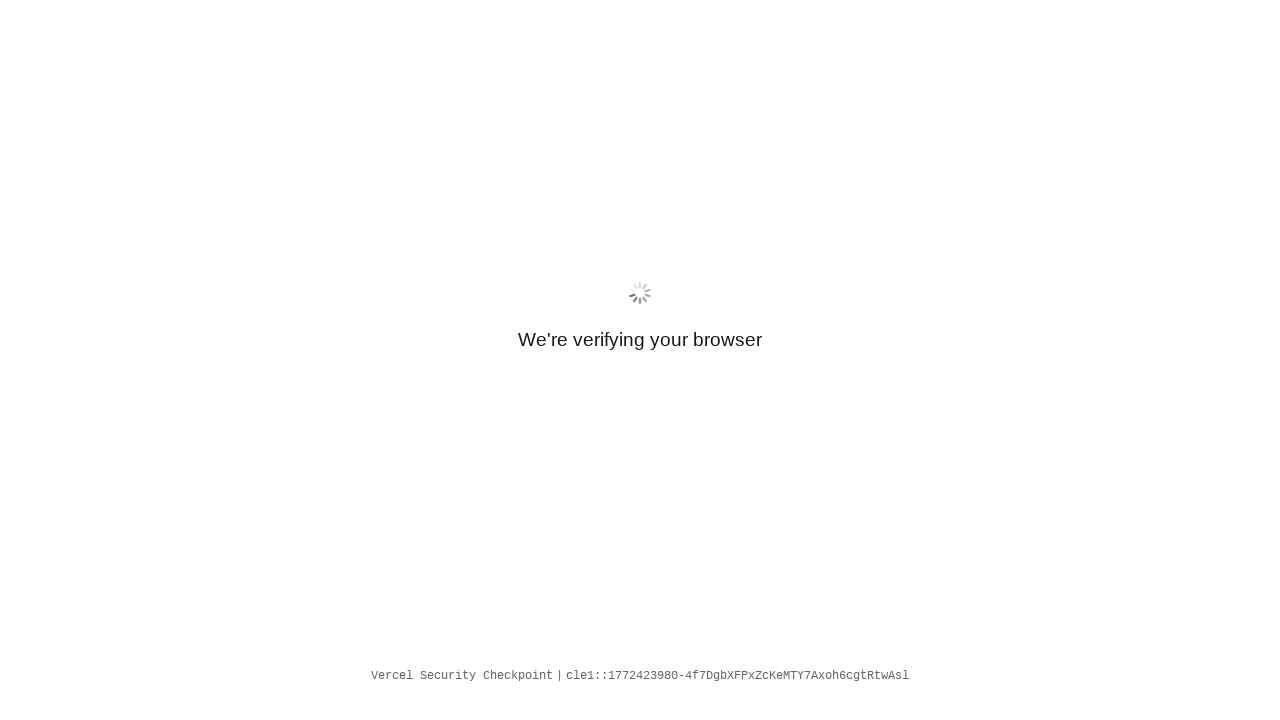

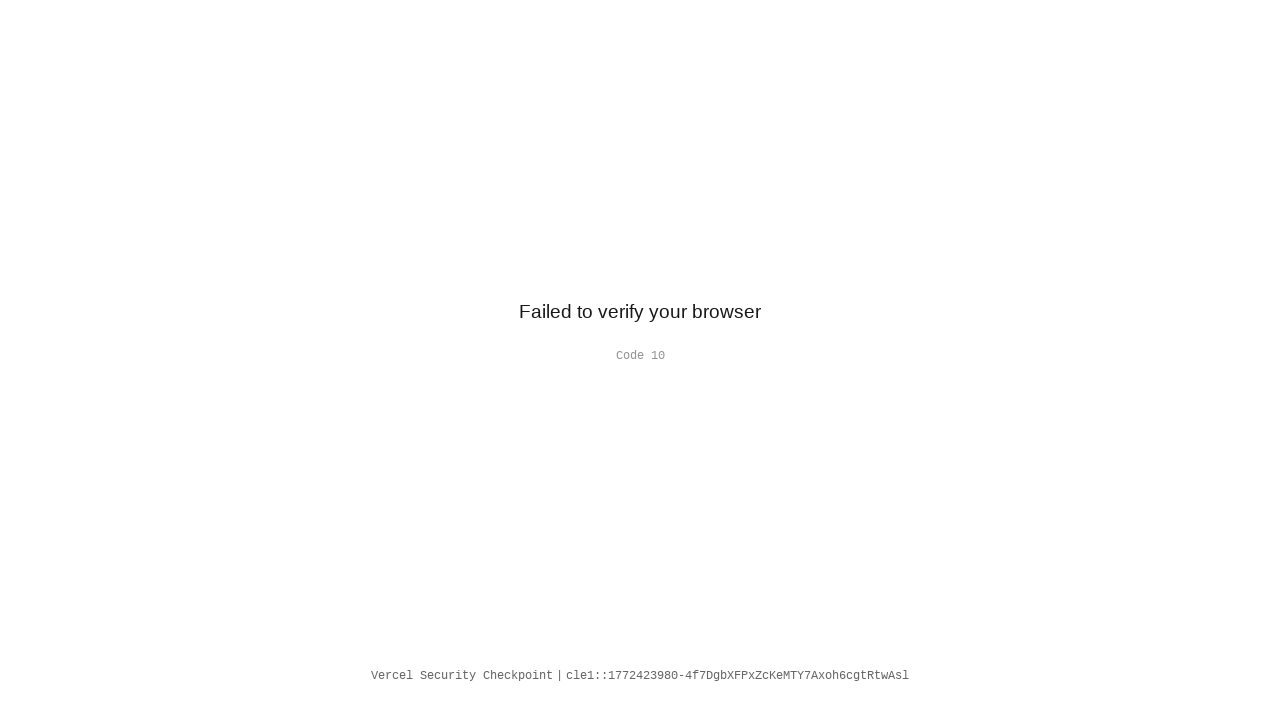